Tests dynamic loading by clicking a Start button and waiting for "Hello World!" text to appear

Starting URL: https://automationfc.github.io/dynamic-loading/

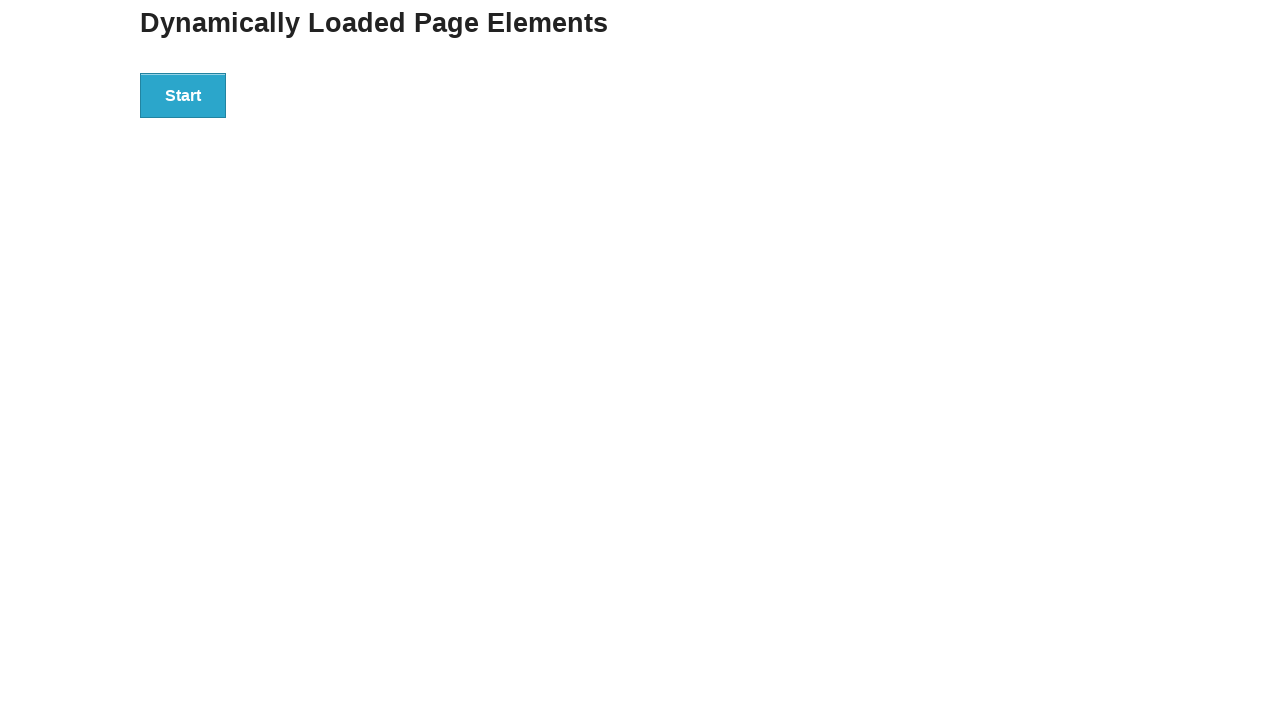

Clicked the Start button to initiate dynamic loading at (183, 95) on button:text('Start')
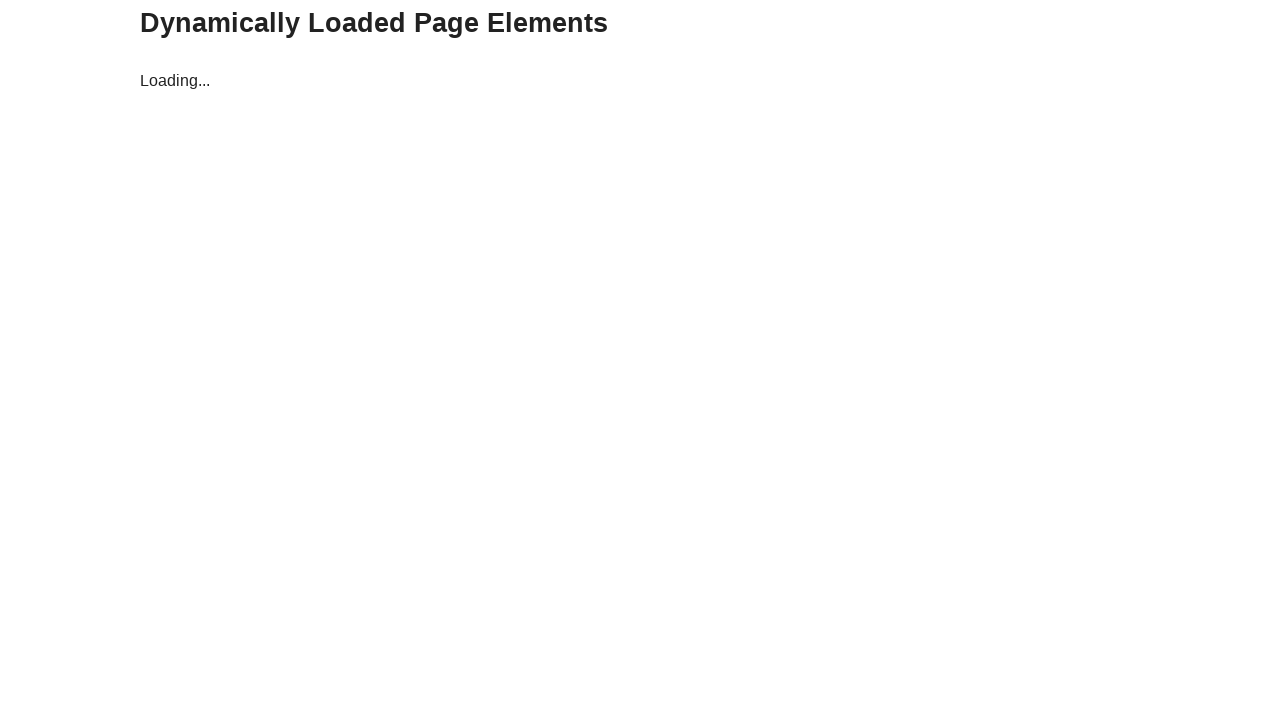

Located the Hello World text element
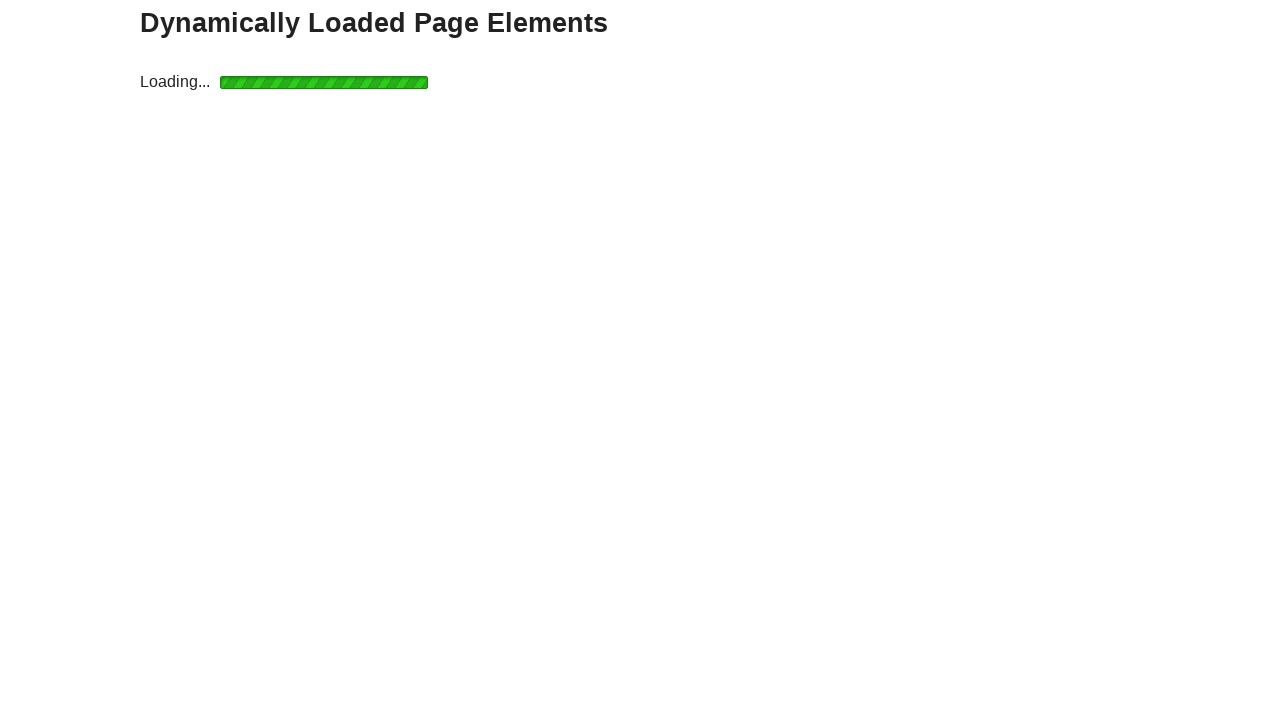

Waited for 'Hello World!' text to appear (up to 6 seconds)
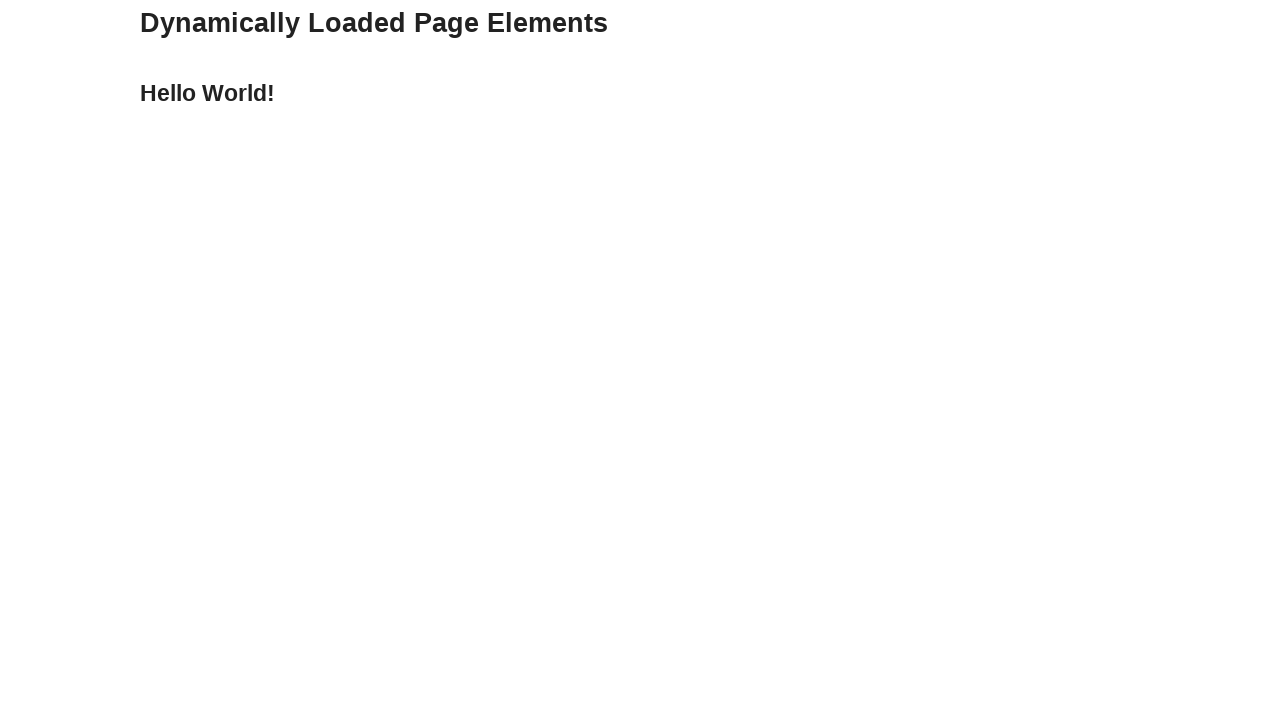

Verified that the text content equals 'Hello World!'
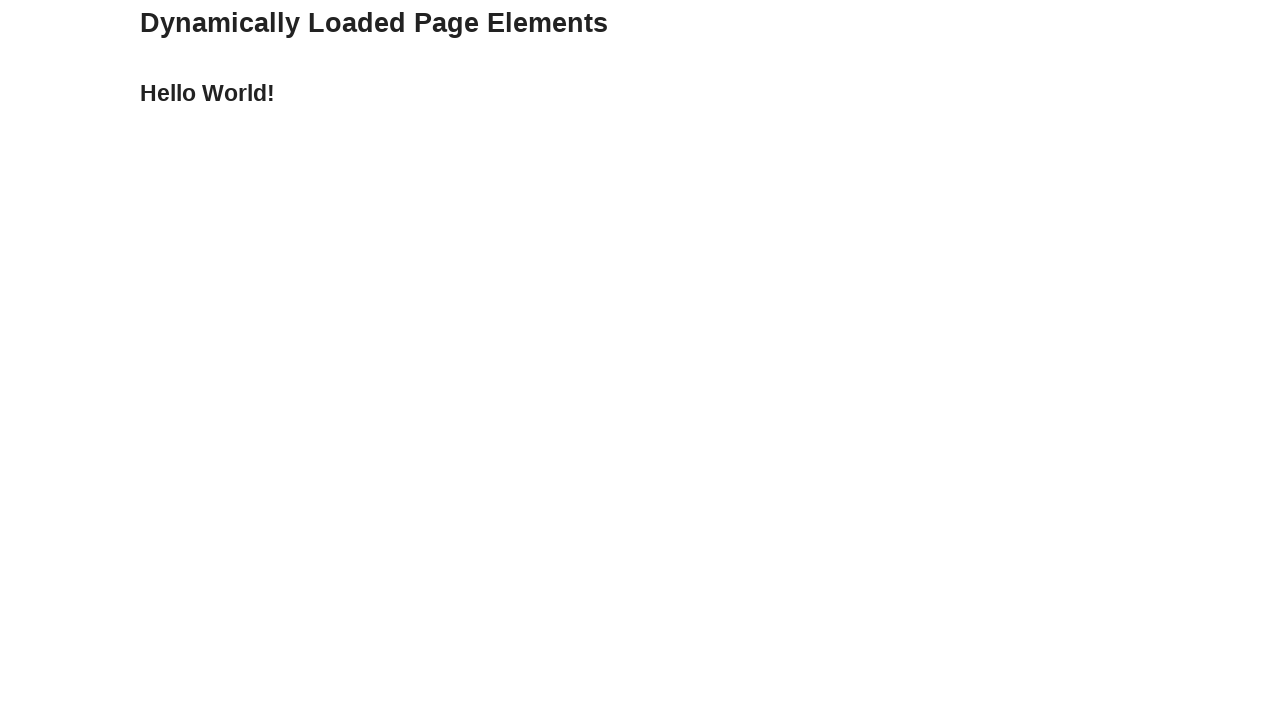

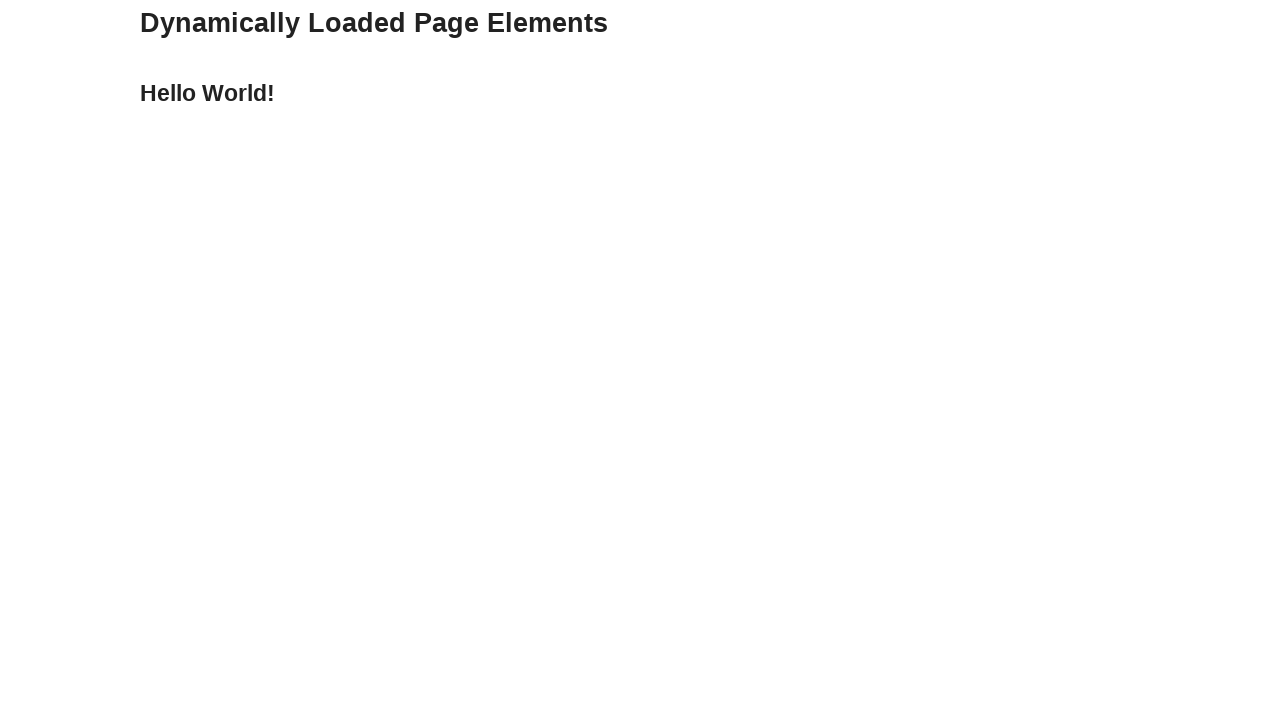